Clicks on Example 2 link and verifies navigation to the correct URL

Starting URL: https://the-internet.herokuapp.com/dynamic_loading

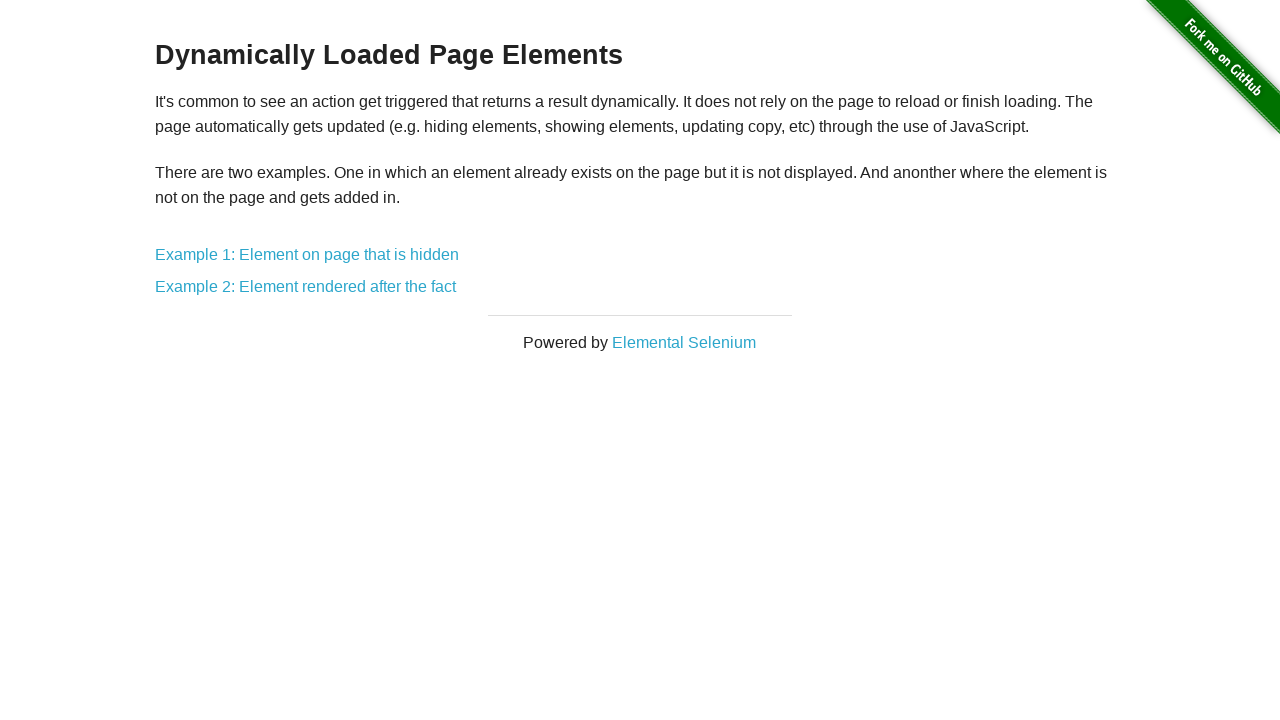

Clicked on Example 2 link at (306, 287) on a[href='/dynamic_loading/2']
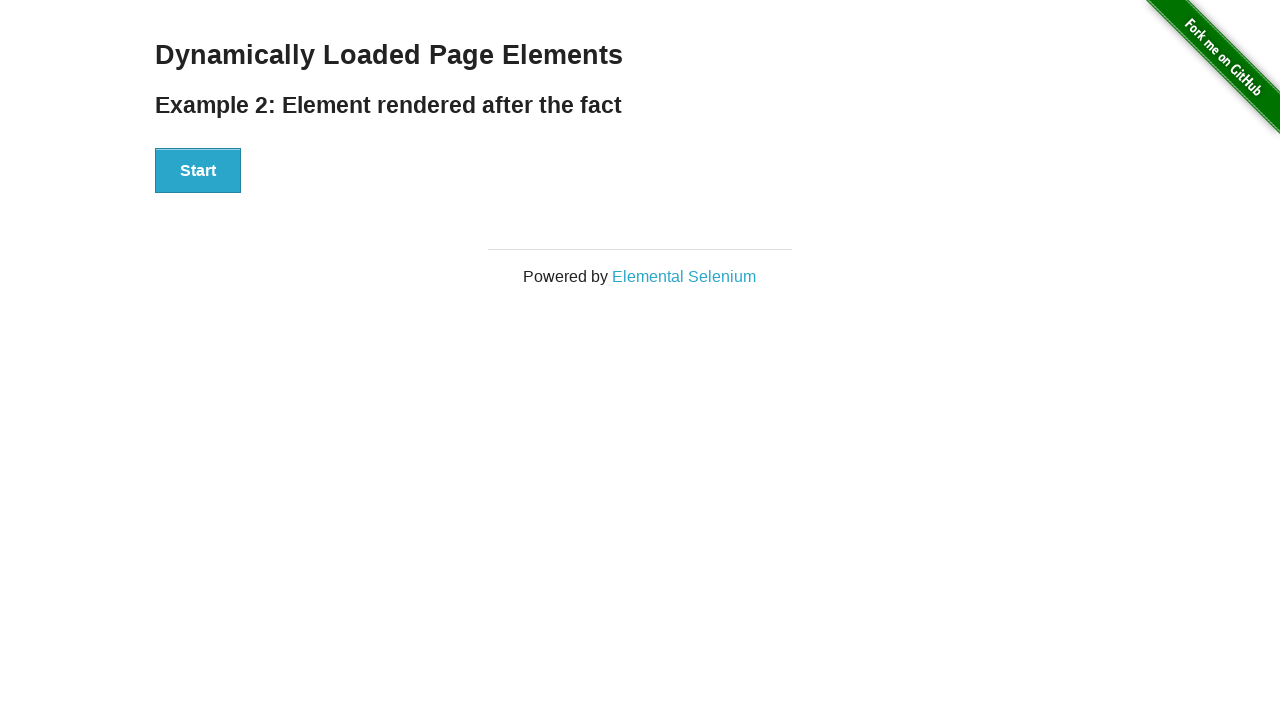

Verified navigation to Example 2 page at https://the-internet.herokuapp.com/dynamic_loading/2
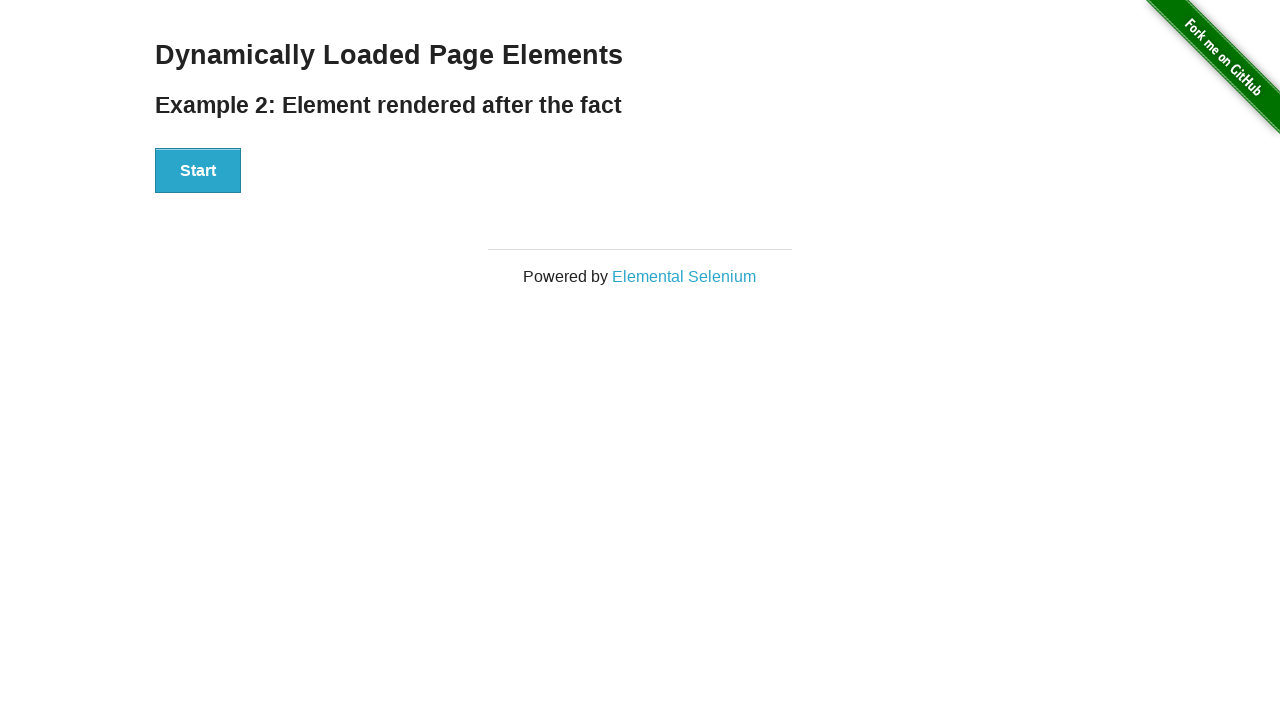

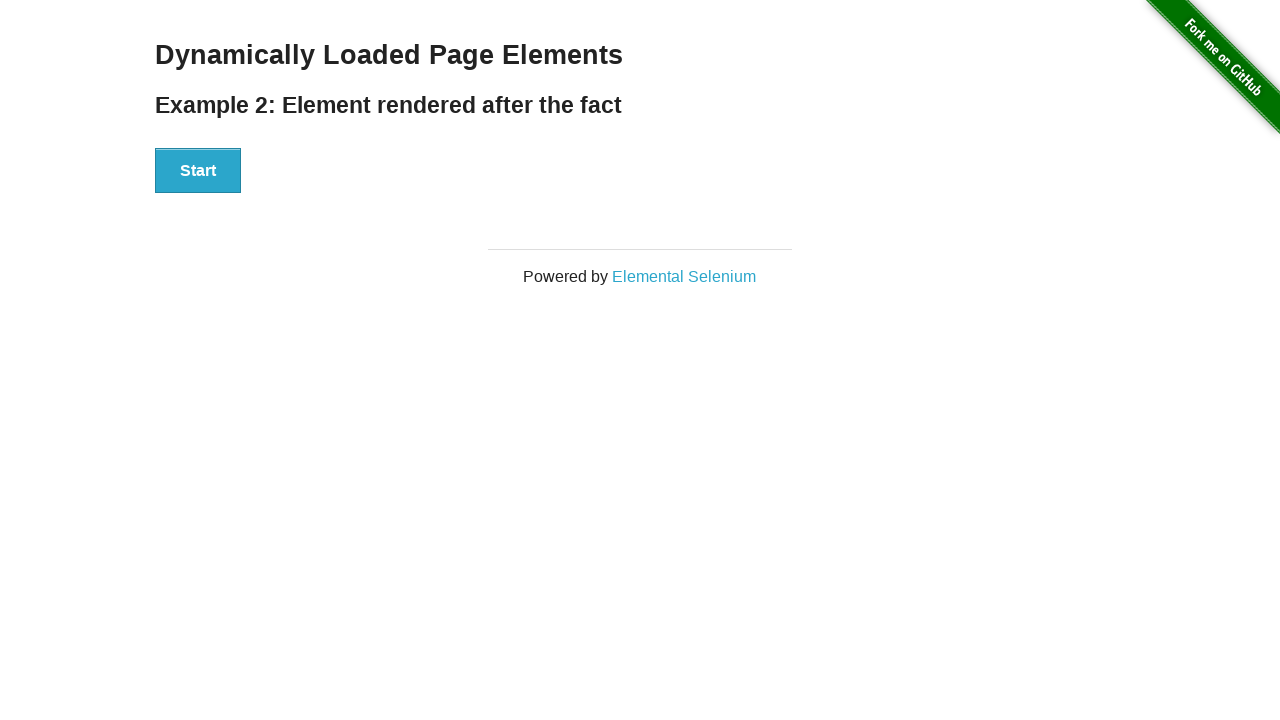